Tests drag and drop functionality on jQuery UI demo page by dragging an element into a droppable area within an iframe

Starting URL: https://jqueryui.com/droppable/

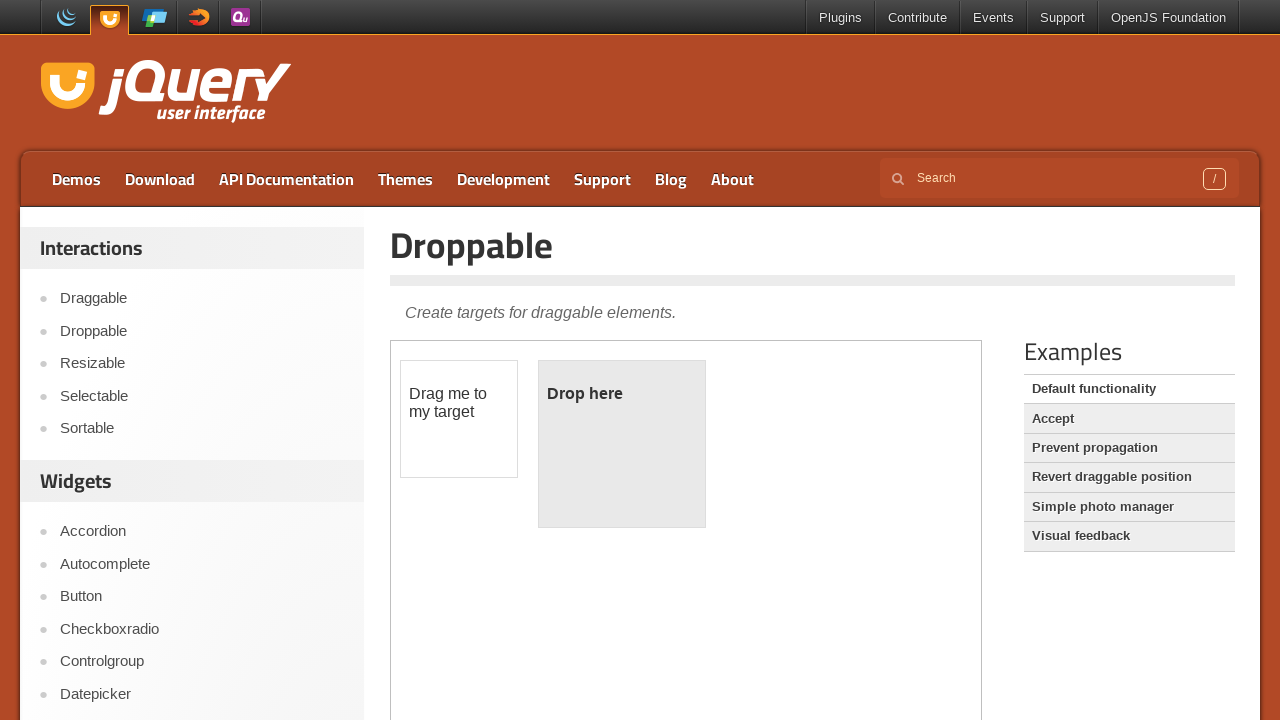

Located the demo iframe containing drag and drop elements
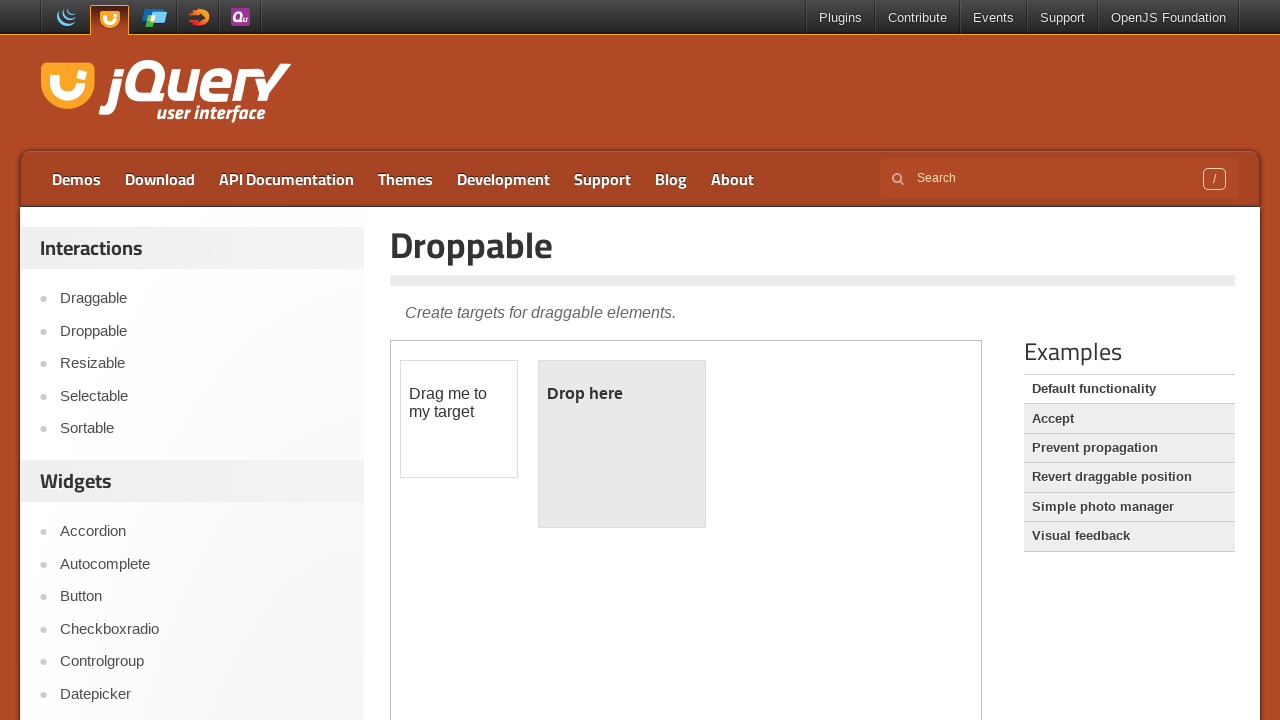

Located the draggable element
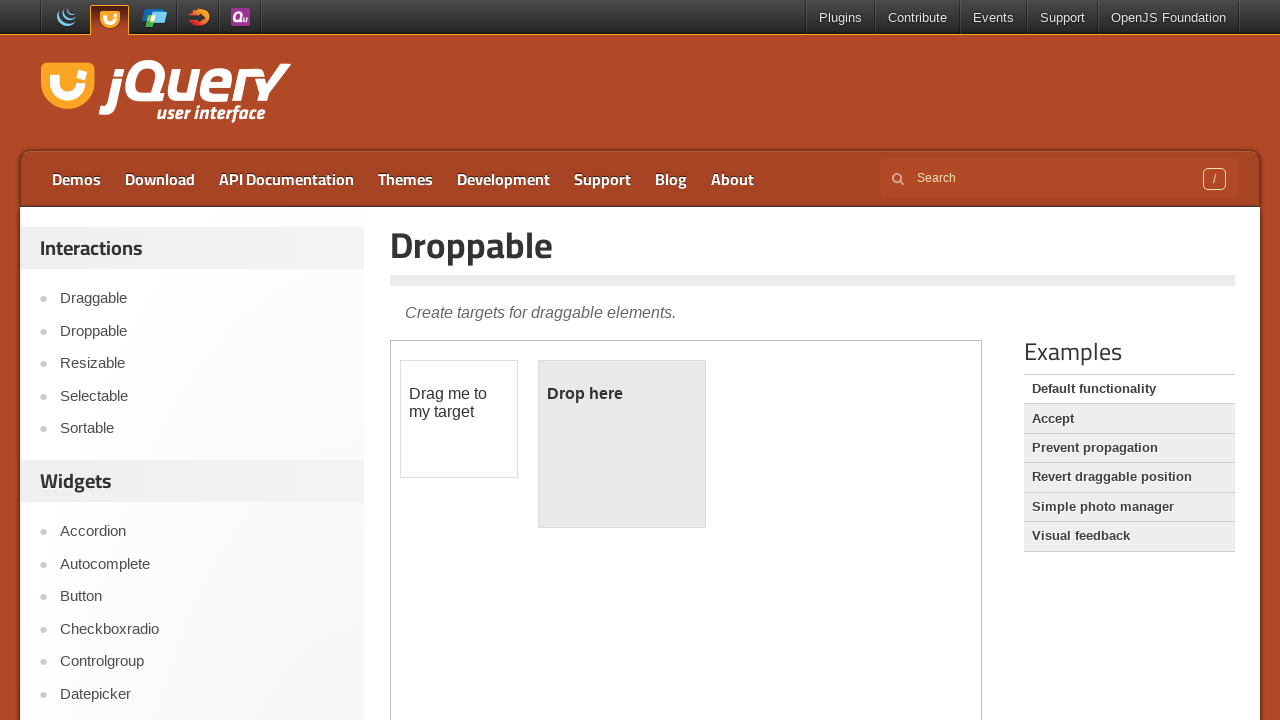

Located the droppable target element
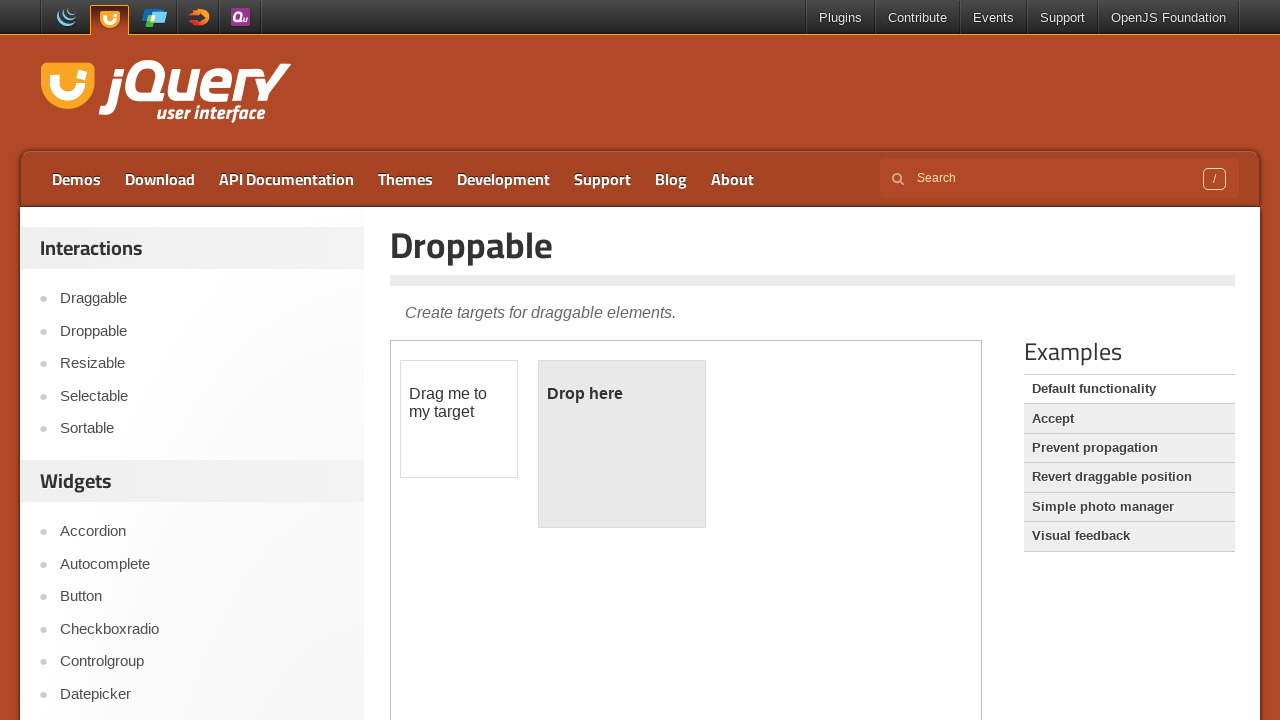

Performed drag and drop action from draggable element into droppable area at (622, 444)
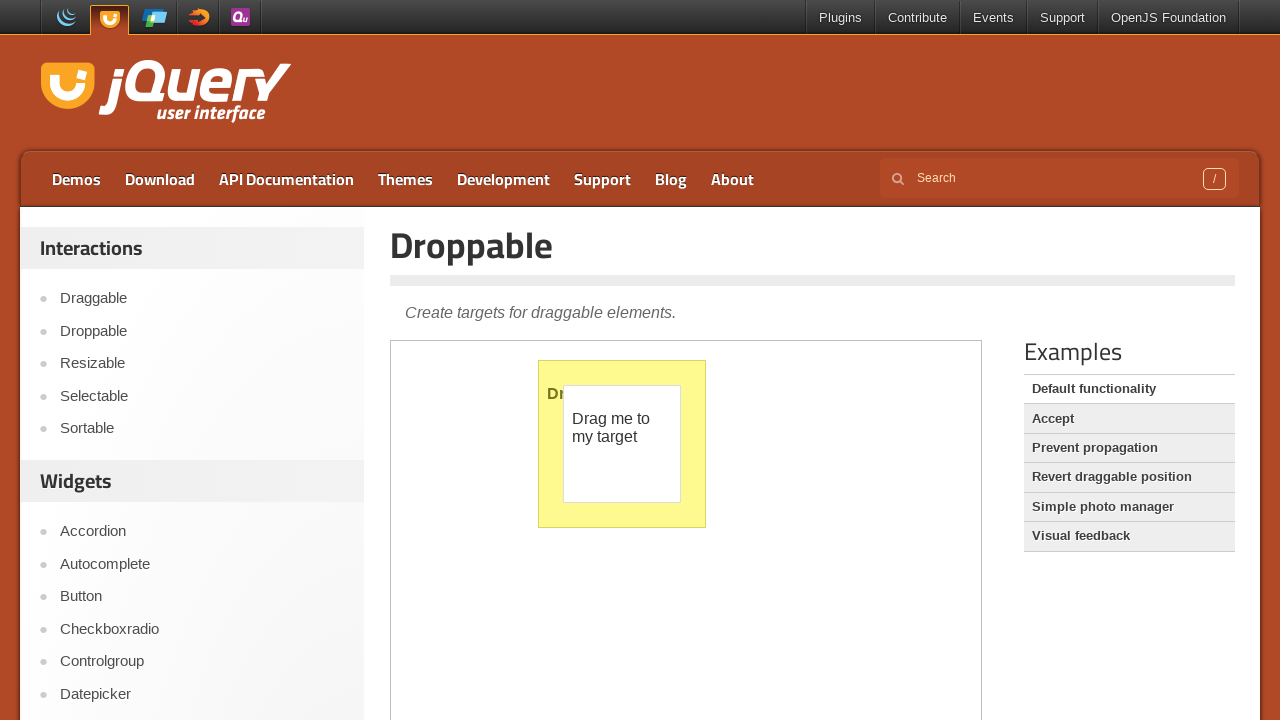

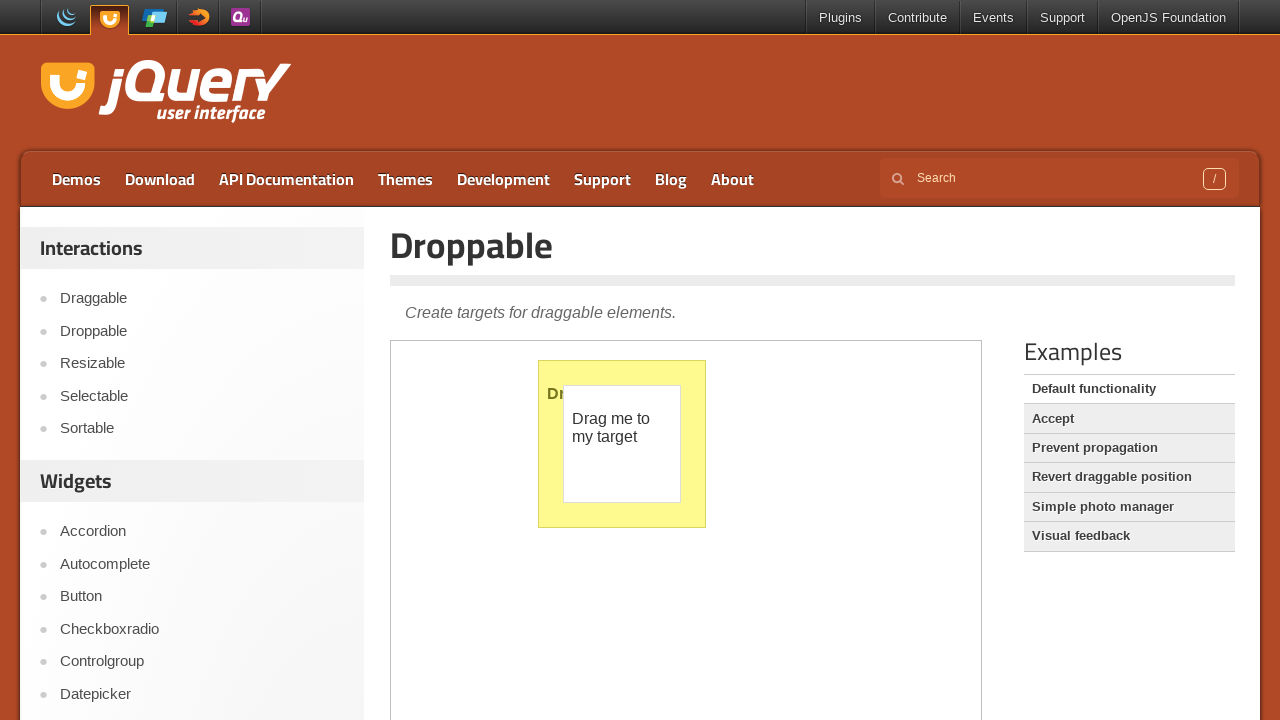